Tests radio button functionality by clicking on different radio button options (female, male) and verifying their selection states

Starting URL: https://ultimateqa.com/simple-html-elements-for-automation

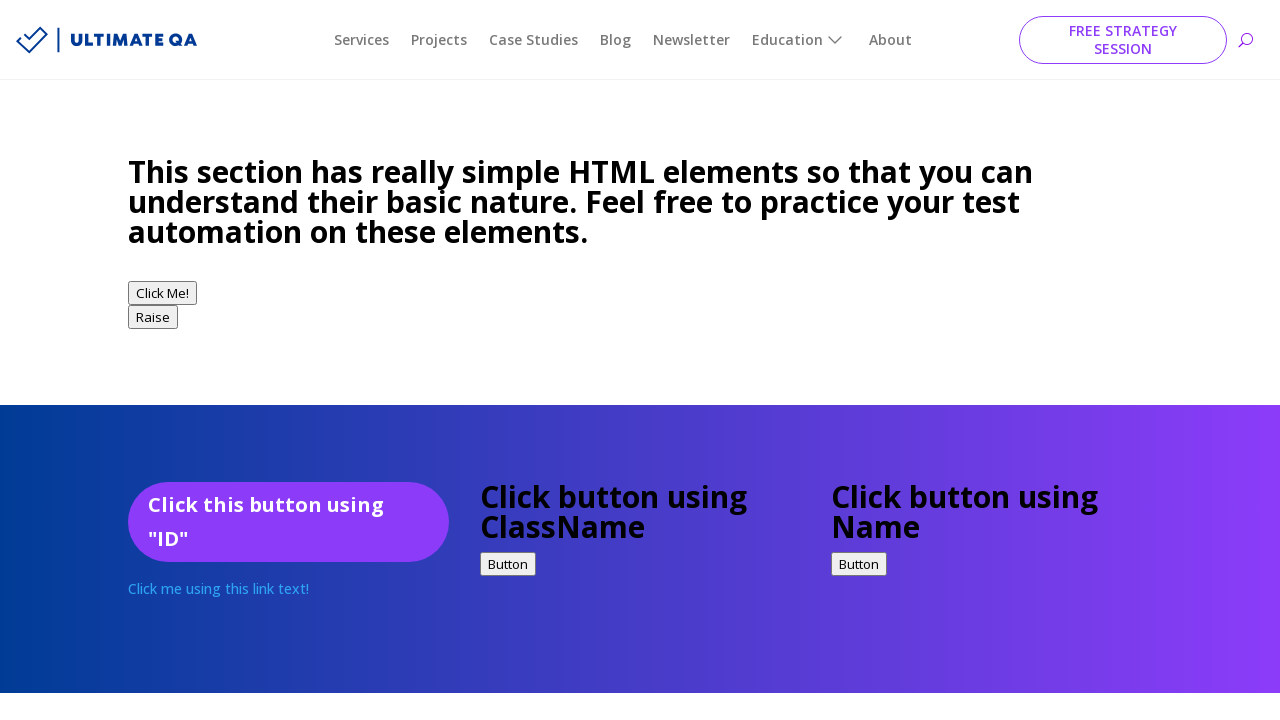

Navigated to Ultimate QA simple HTML elements page
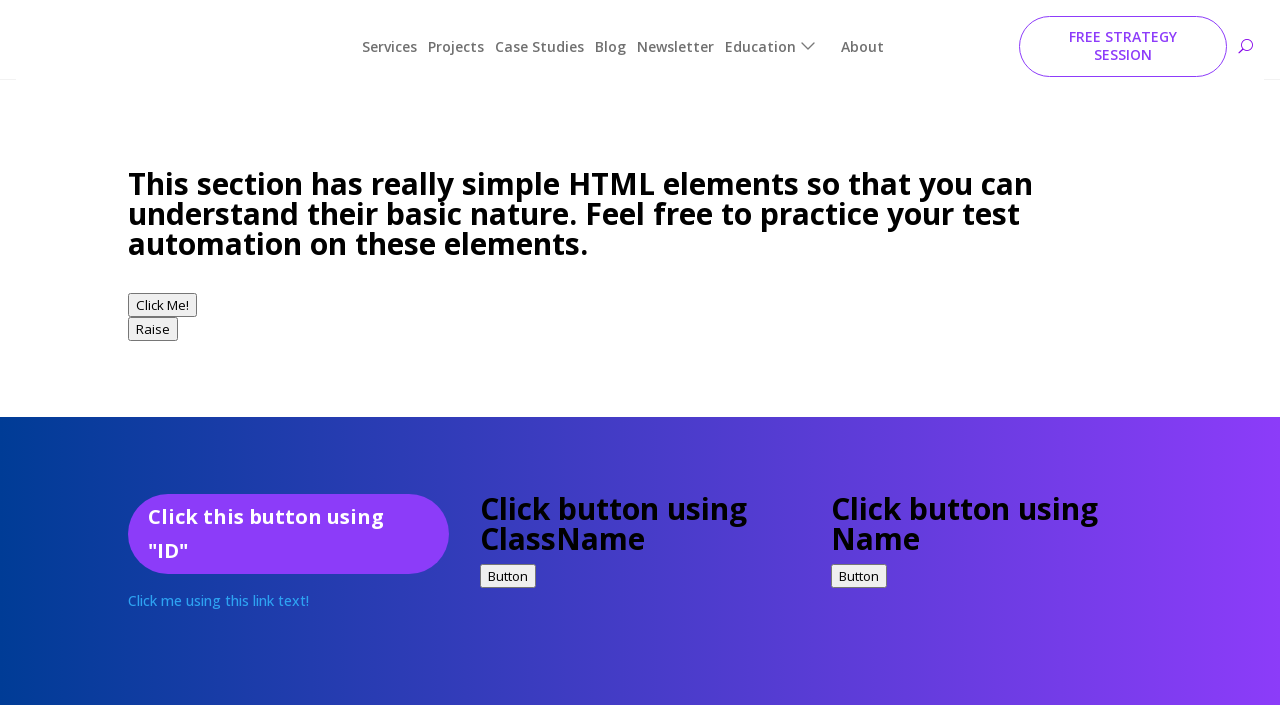

Located female radio button element
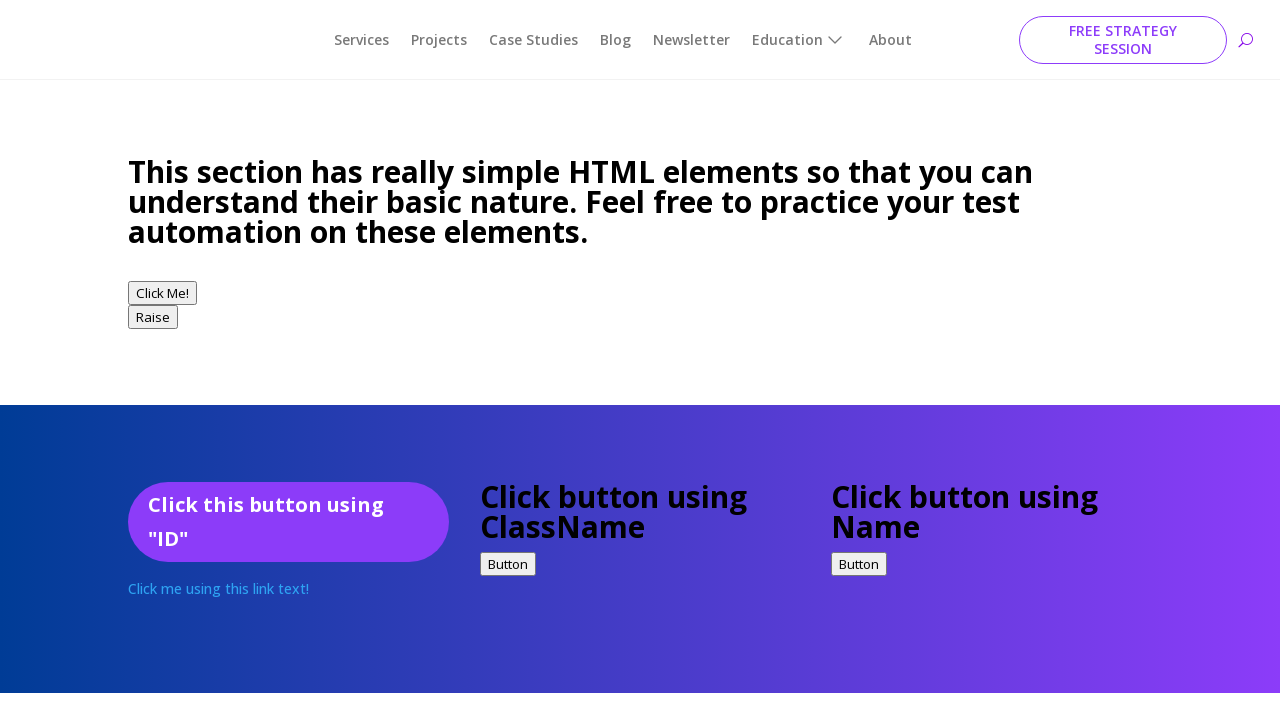

Located male radio button element
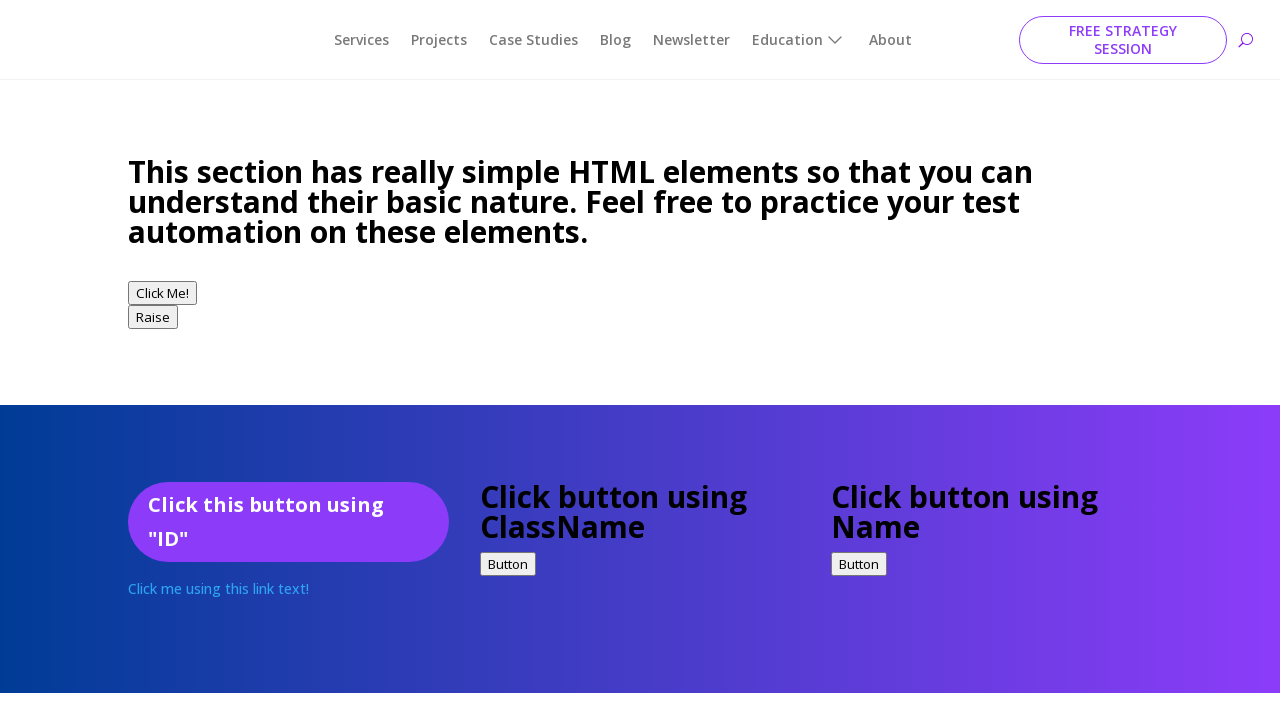

Clicked on female radio button at (140, 360) on xpath=//input[@value='female']
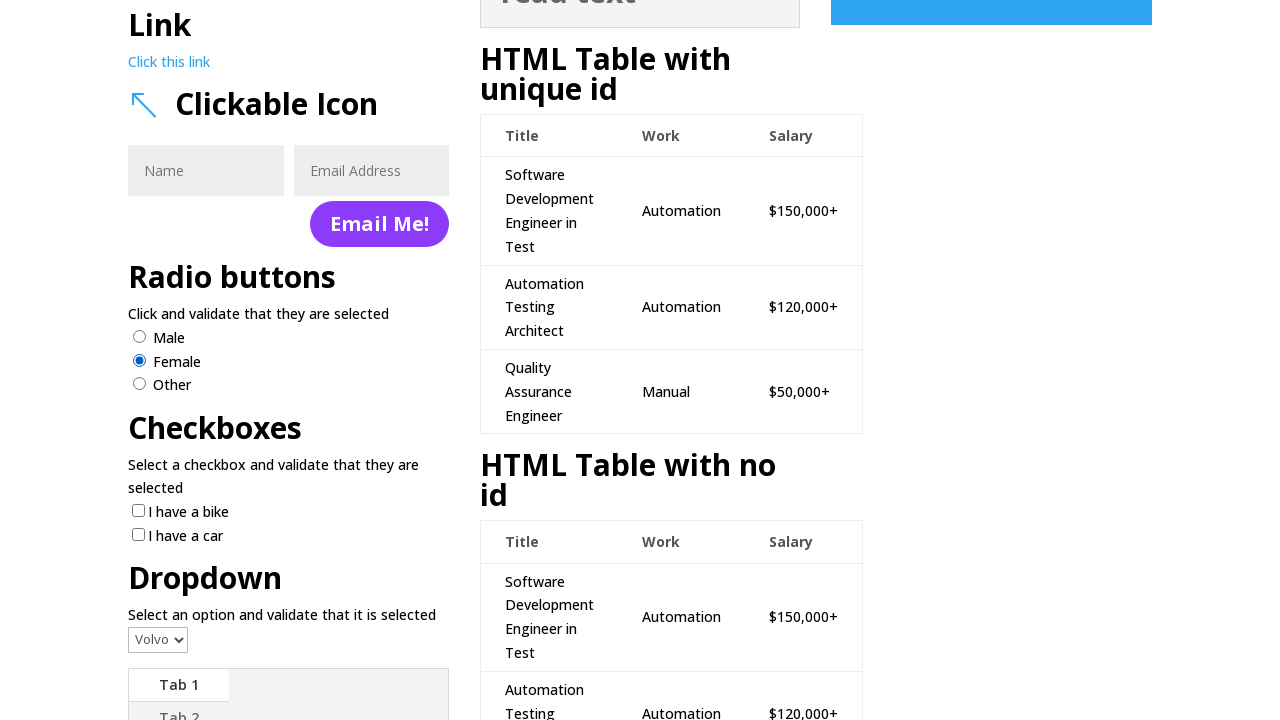

Verified female radio button is checked
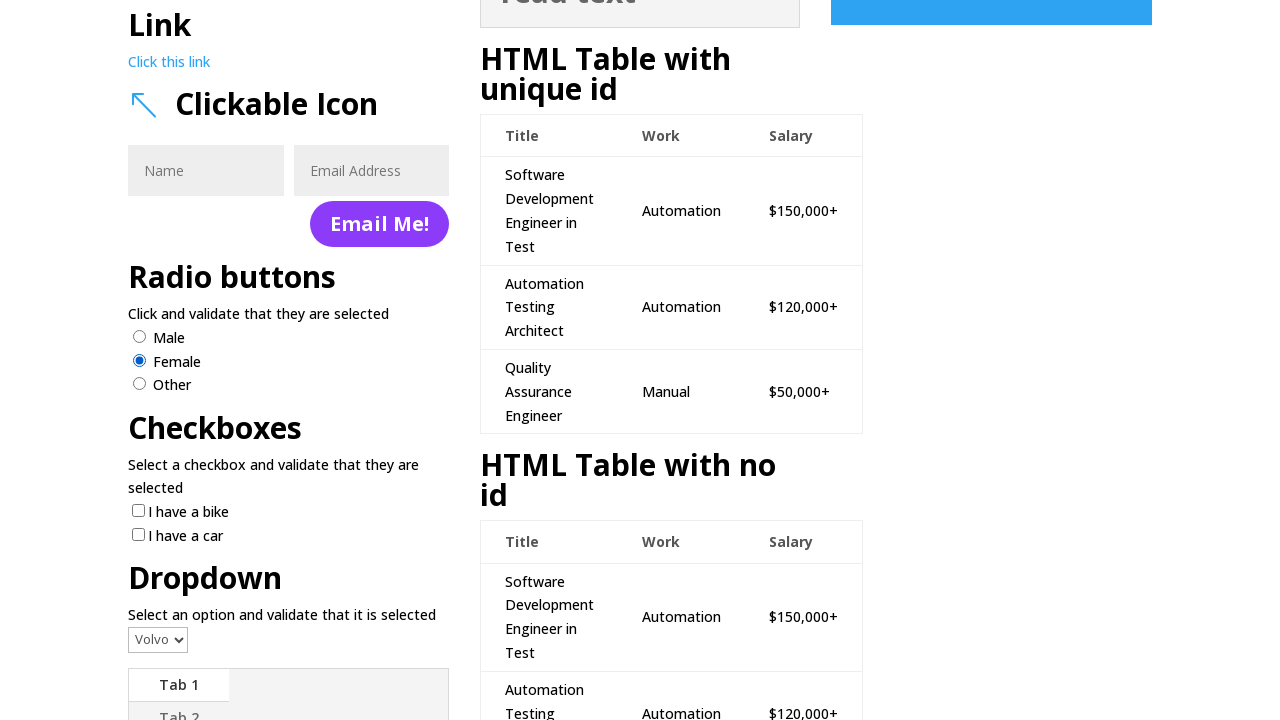

Clicked on male radio button at (140, 336) on xpath=//input[@value='male']
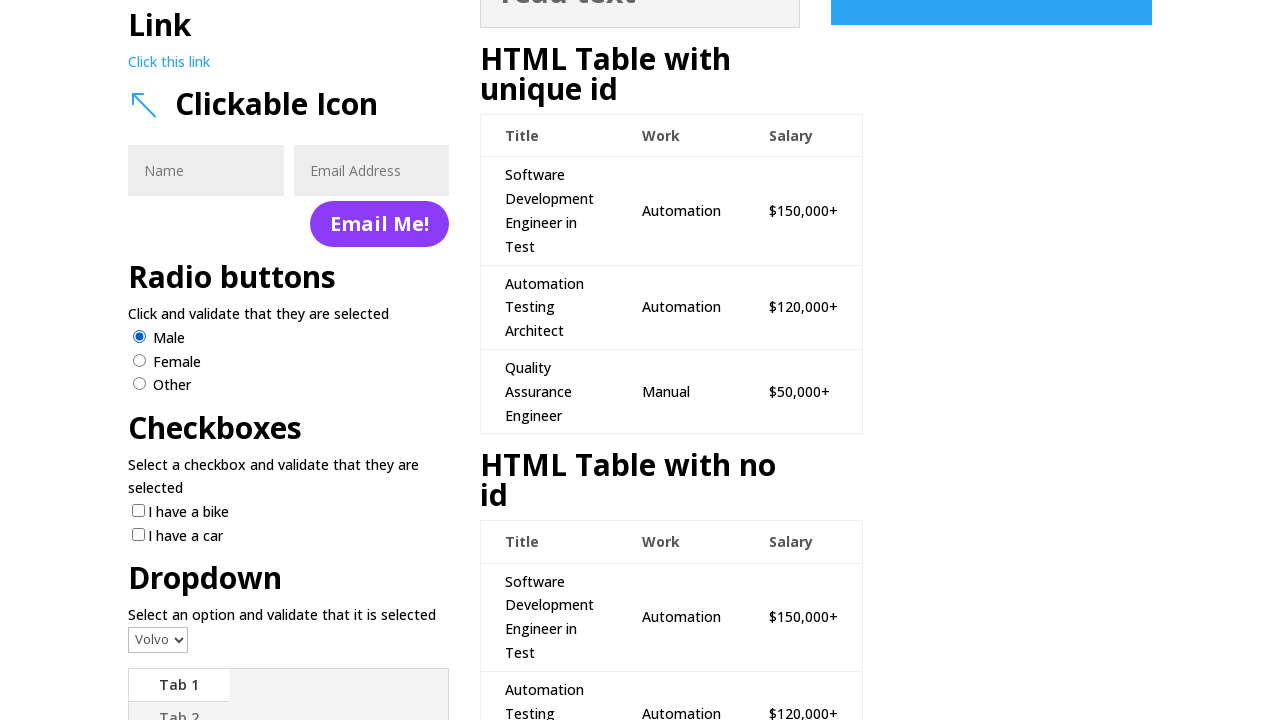

Verified male radio button is checked
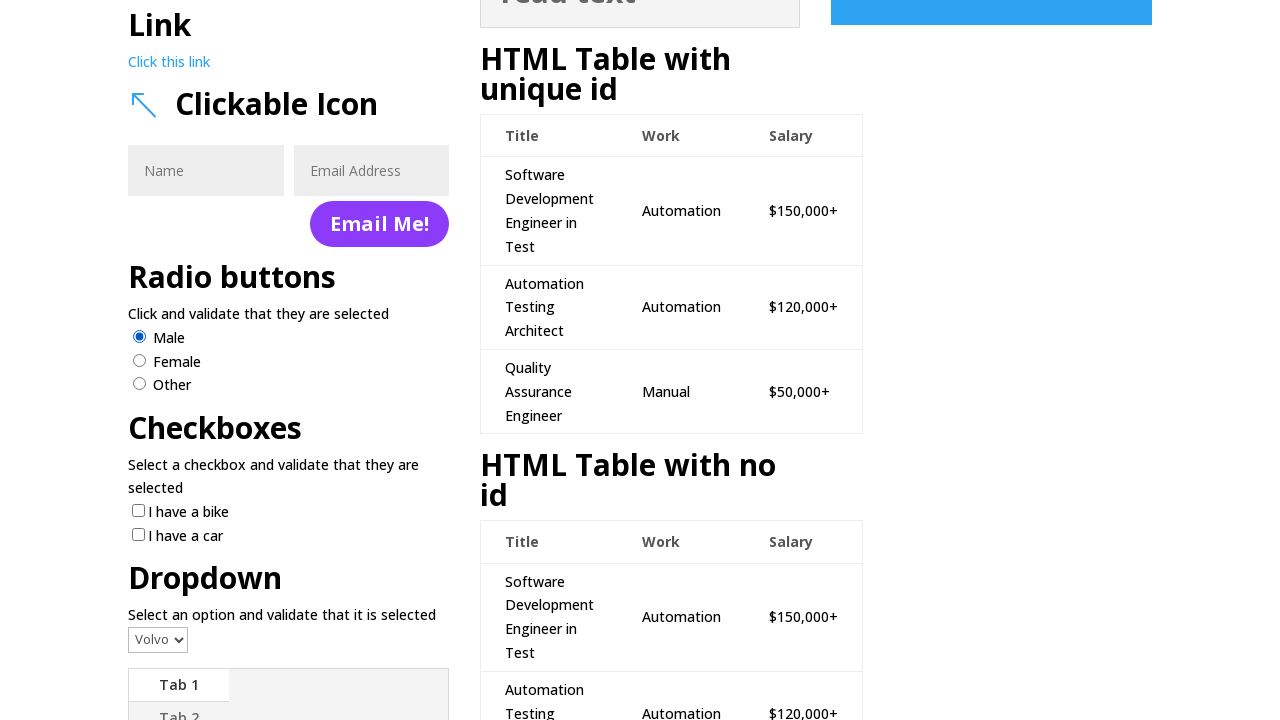

Verified female radio button is no longer checked
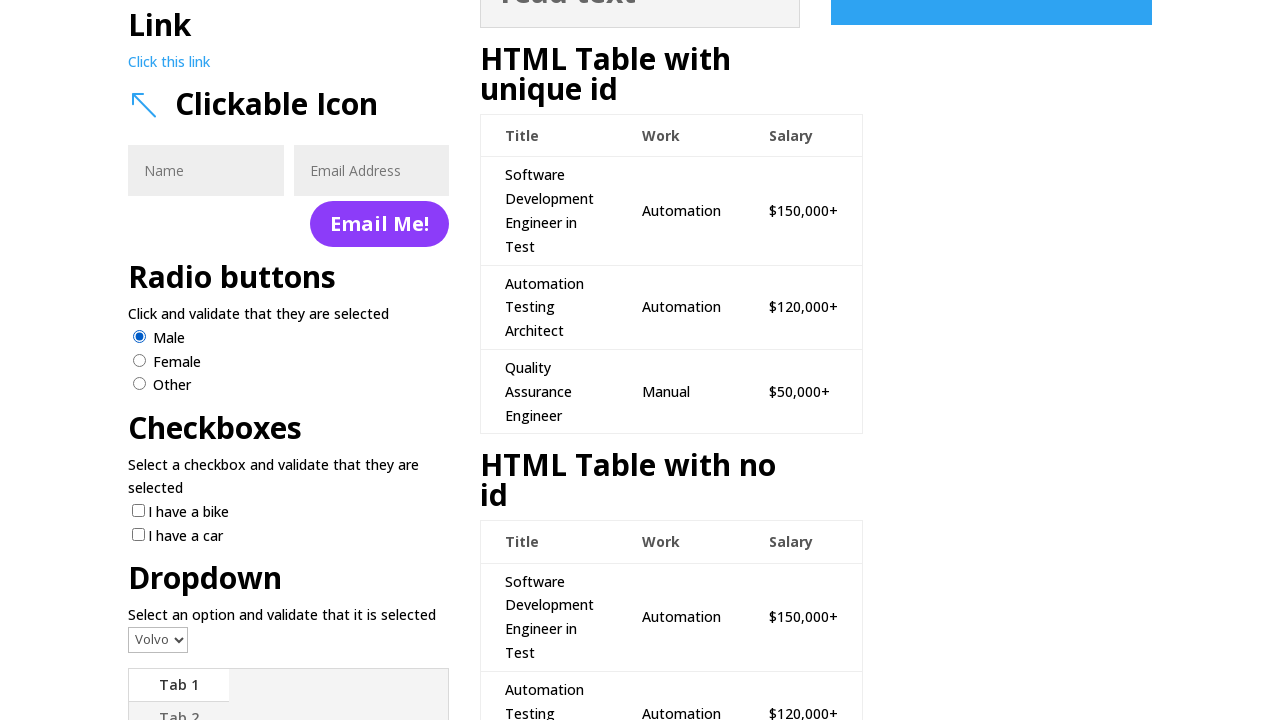

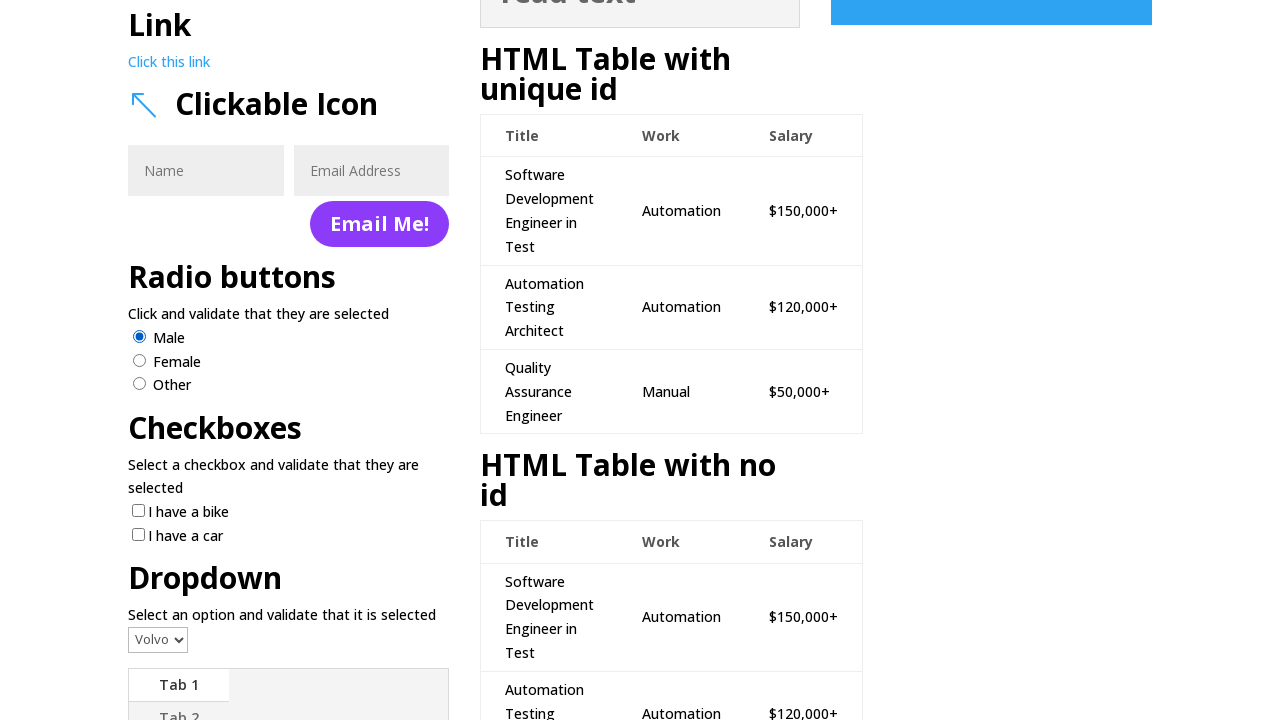